Tests modal dialogs by opening a simple modal and closing it, then opening a form modal and filling it out

Starting URL: https://practice-automation.com/

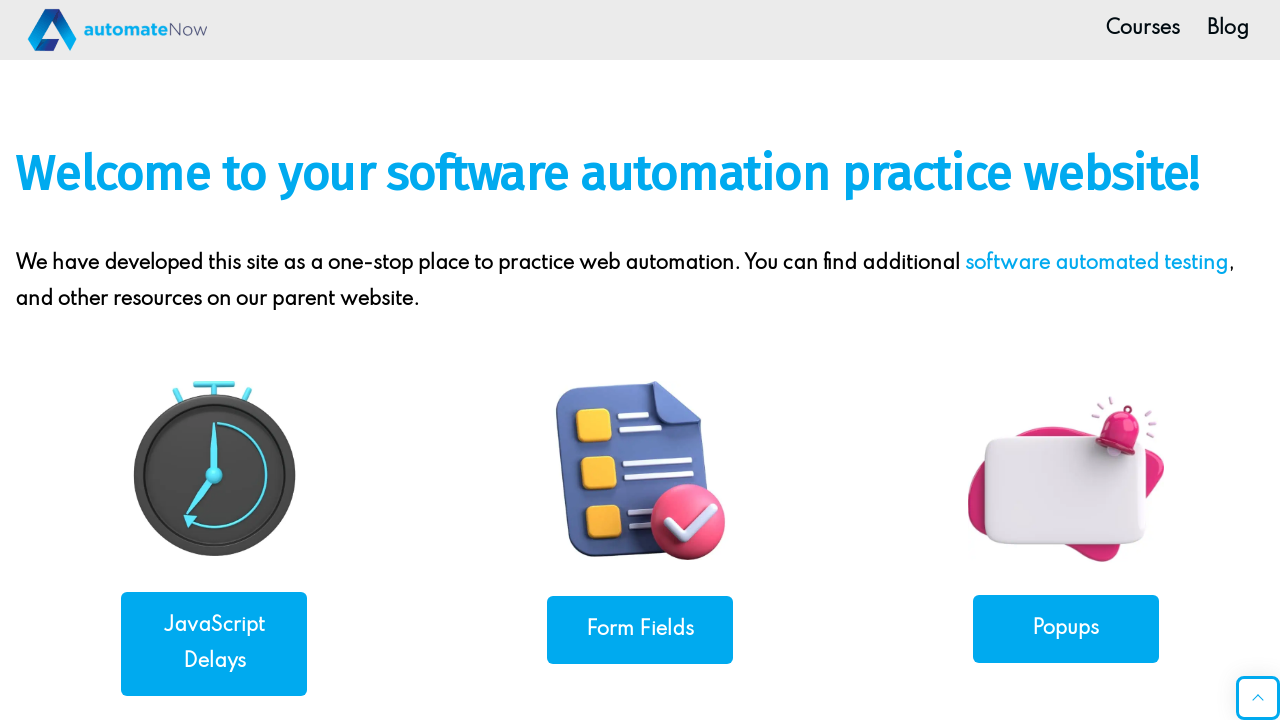

Clicked on Modals button to navigate to modals page at (1066, 360) on a:has-text('Modals')
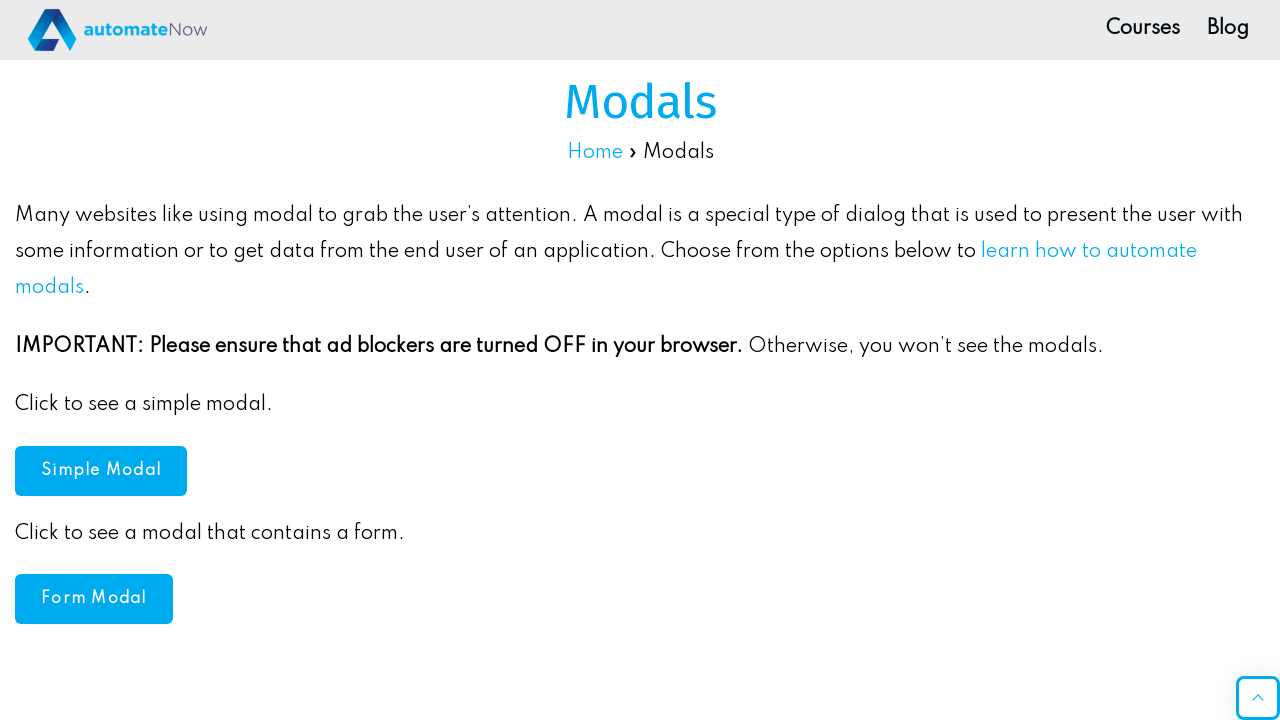

Clicked simple modal button to open modal dialog at (101, 470) on #simpleModal
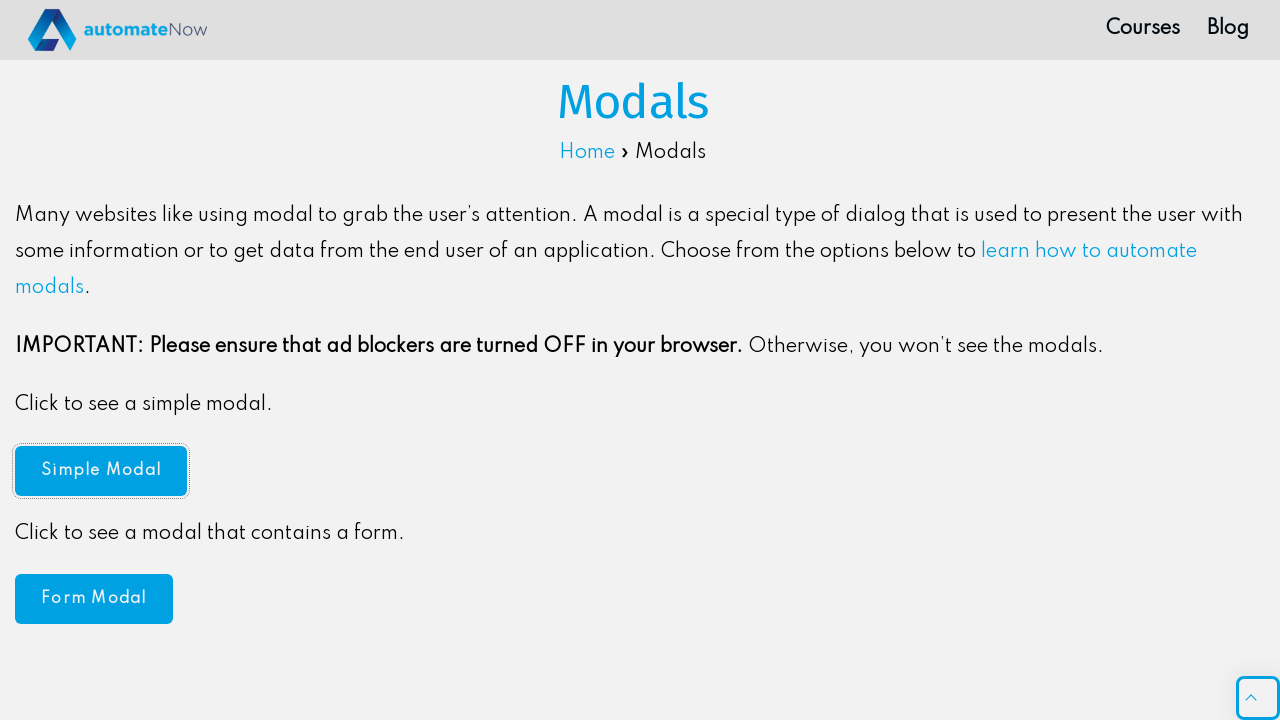

Waited for simple modal to fully load
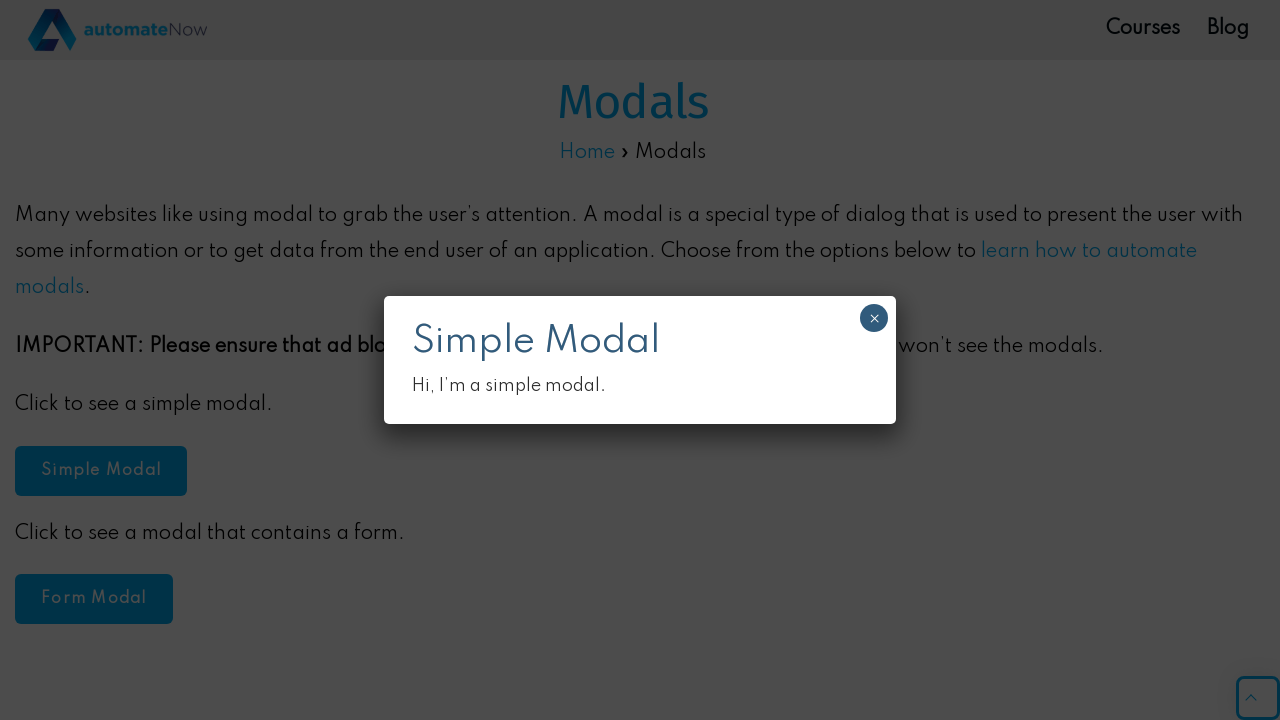

Clicked close button to close the simple modal at (874, 318) on #popmake-1318 button
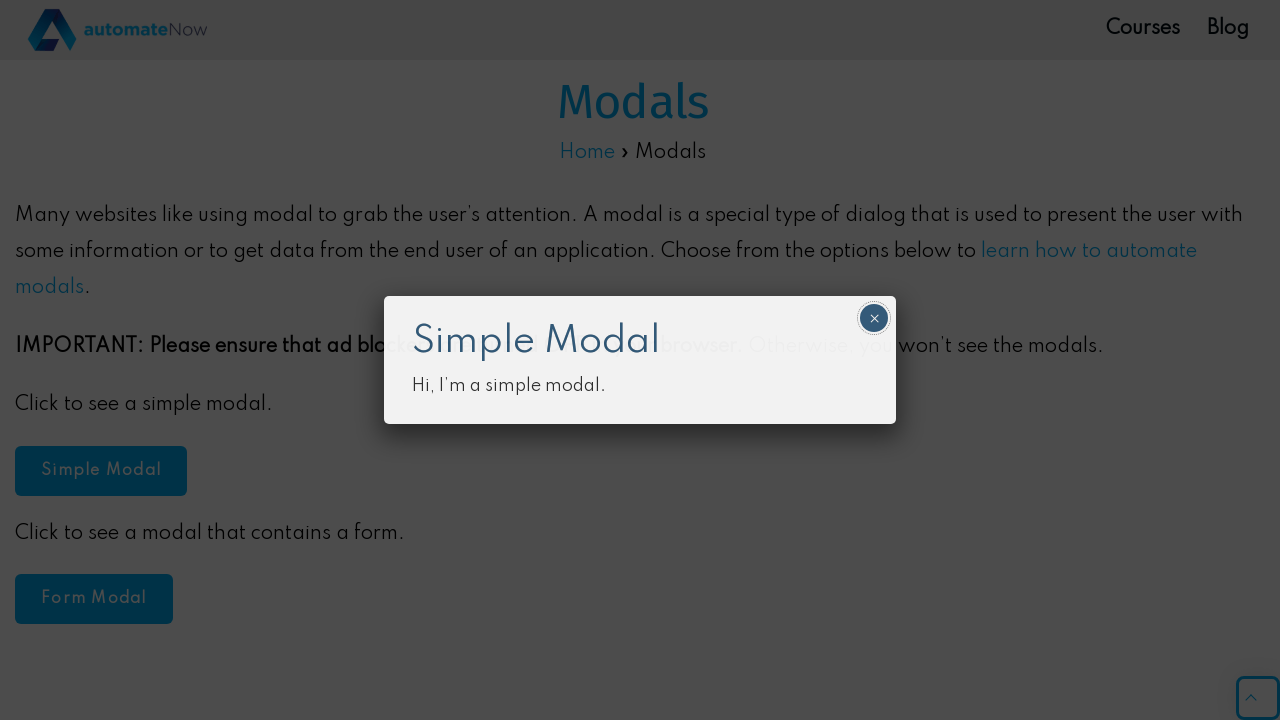

Waited for modal to close
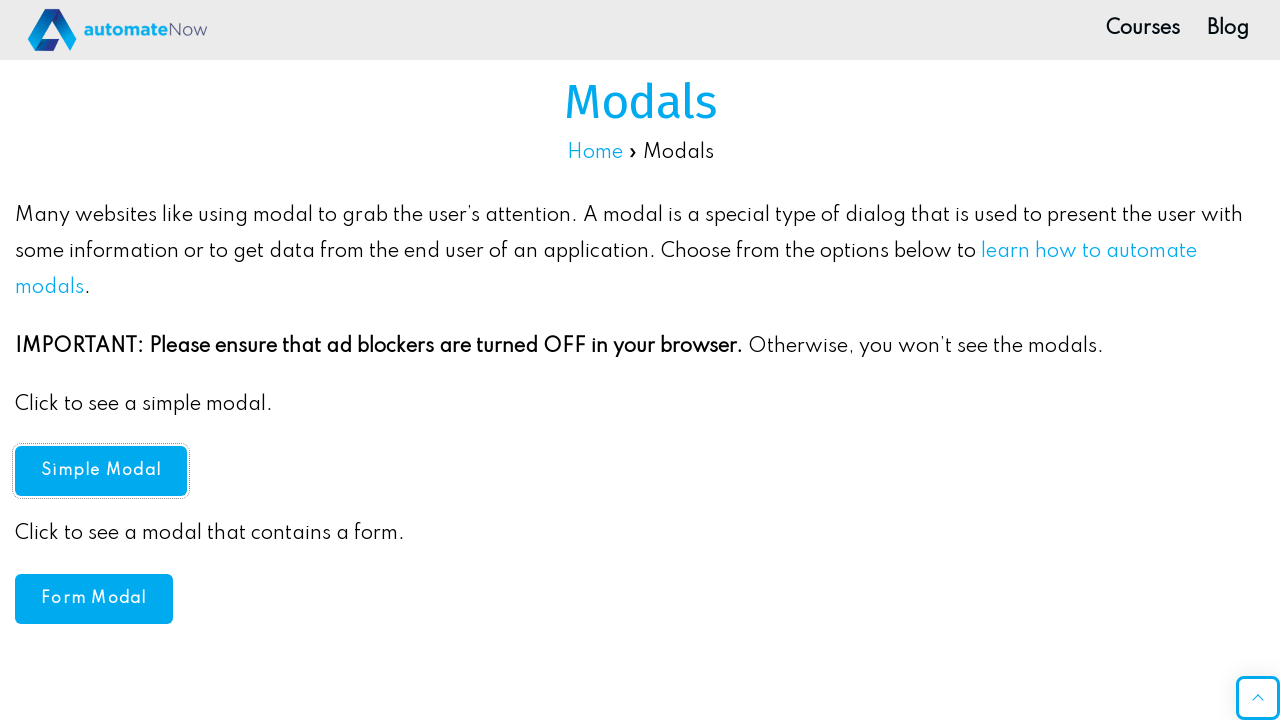

Clicked form modal button to open form modal dialog at (94, 599) on #formModal
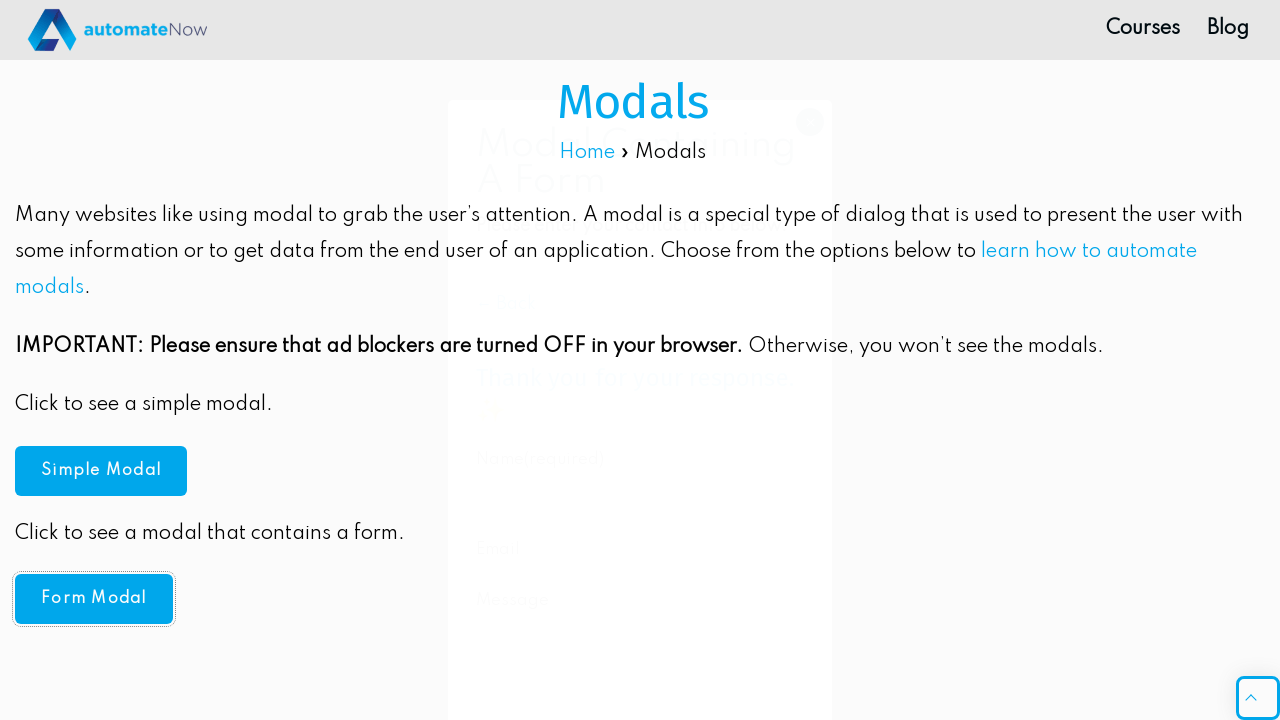

Filled name field with 'Jane Doe' on #g1051-name
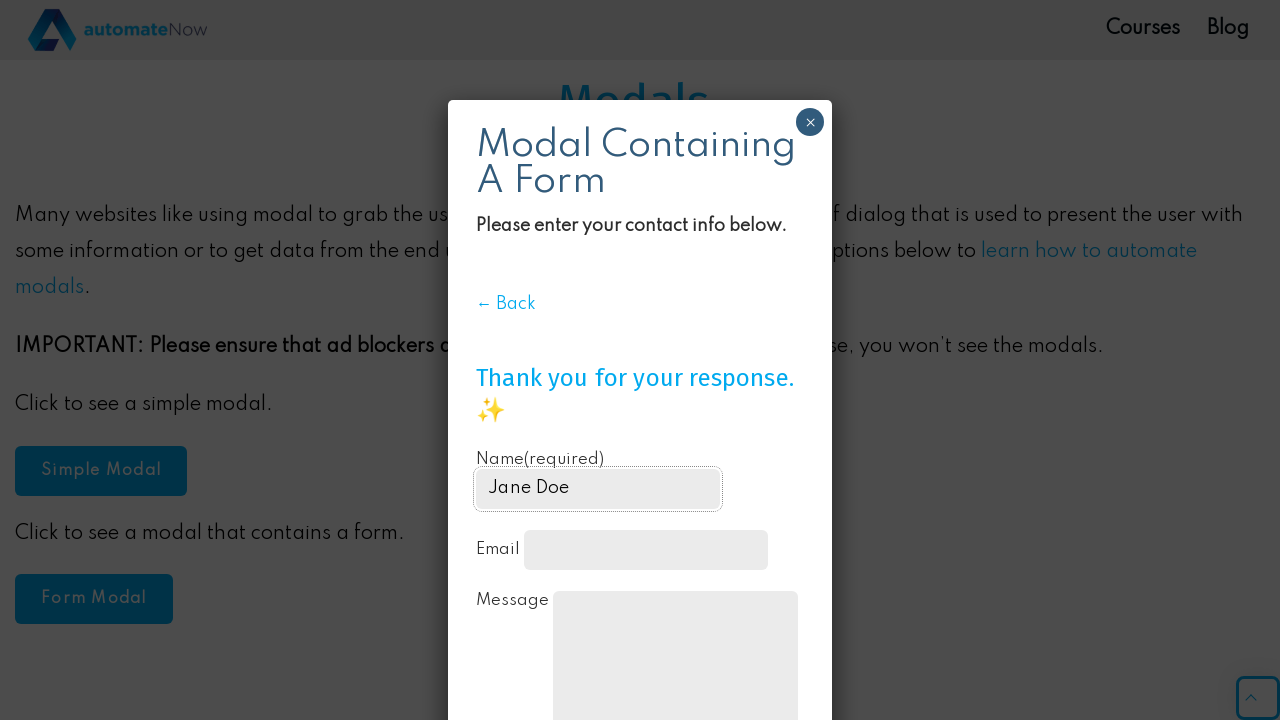

Filled email field with 'jane.doe@example.com' on #g1051-email
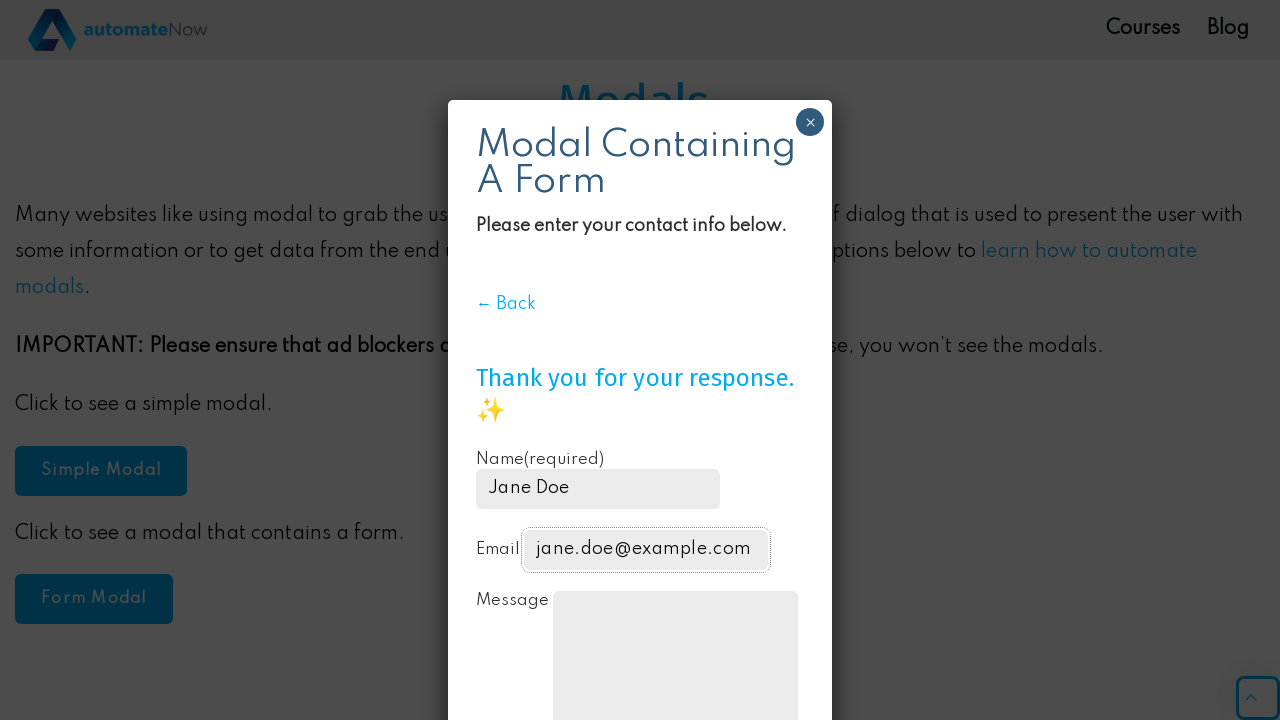

Filled message field with 'This is a test message' on #contact-form-comment-g1051-message
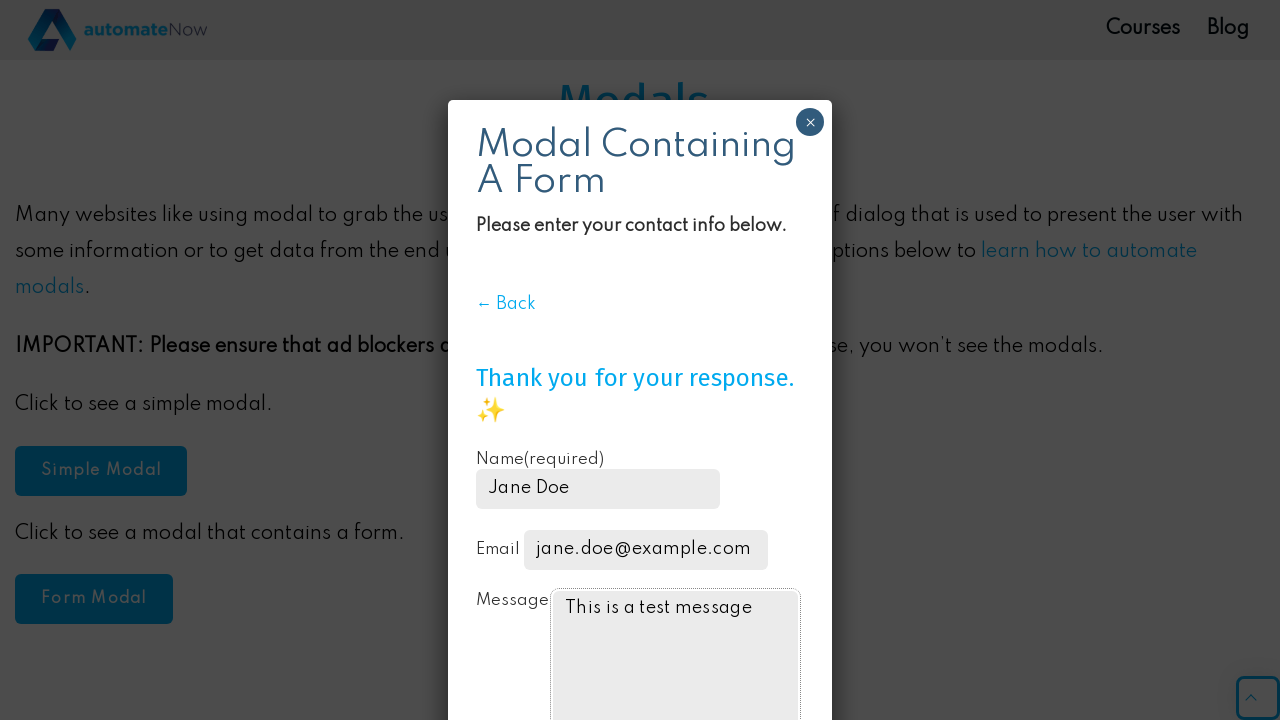

Clicked submit button to submit the form at (532, 628) on button.pushbutton-wide
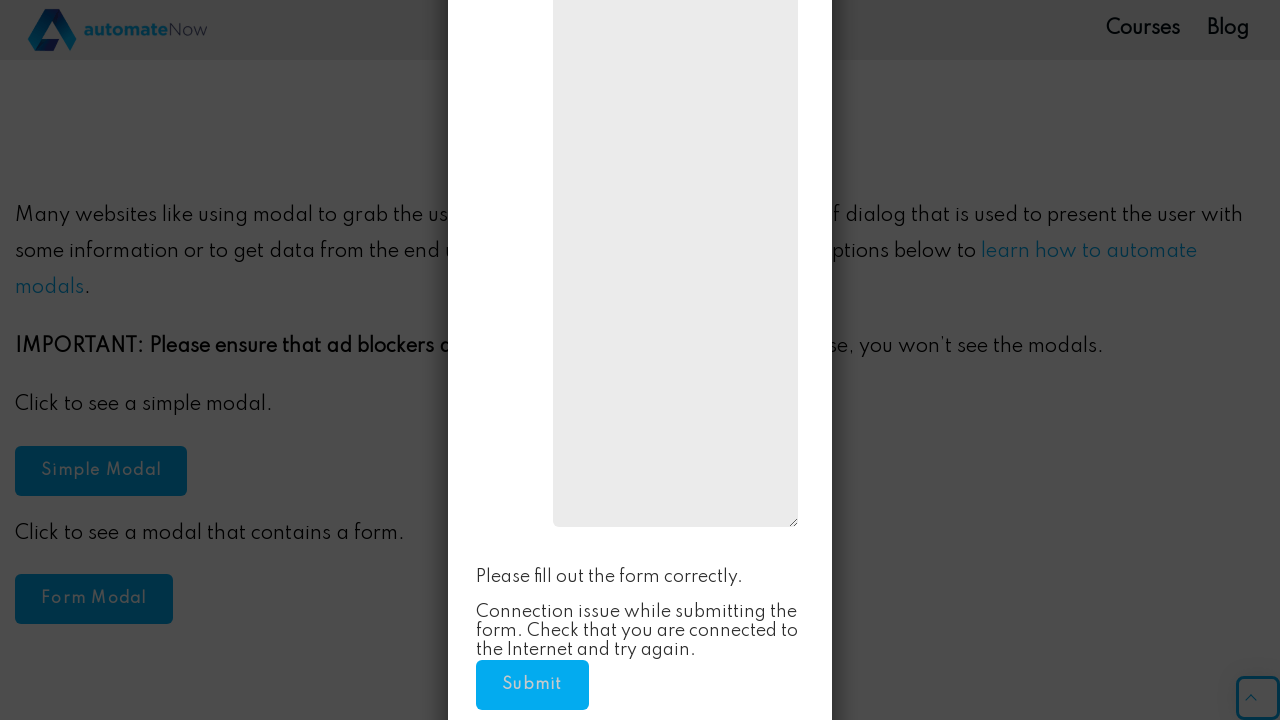

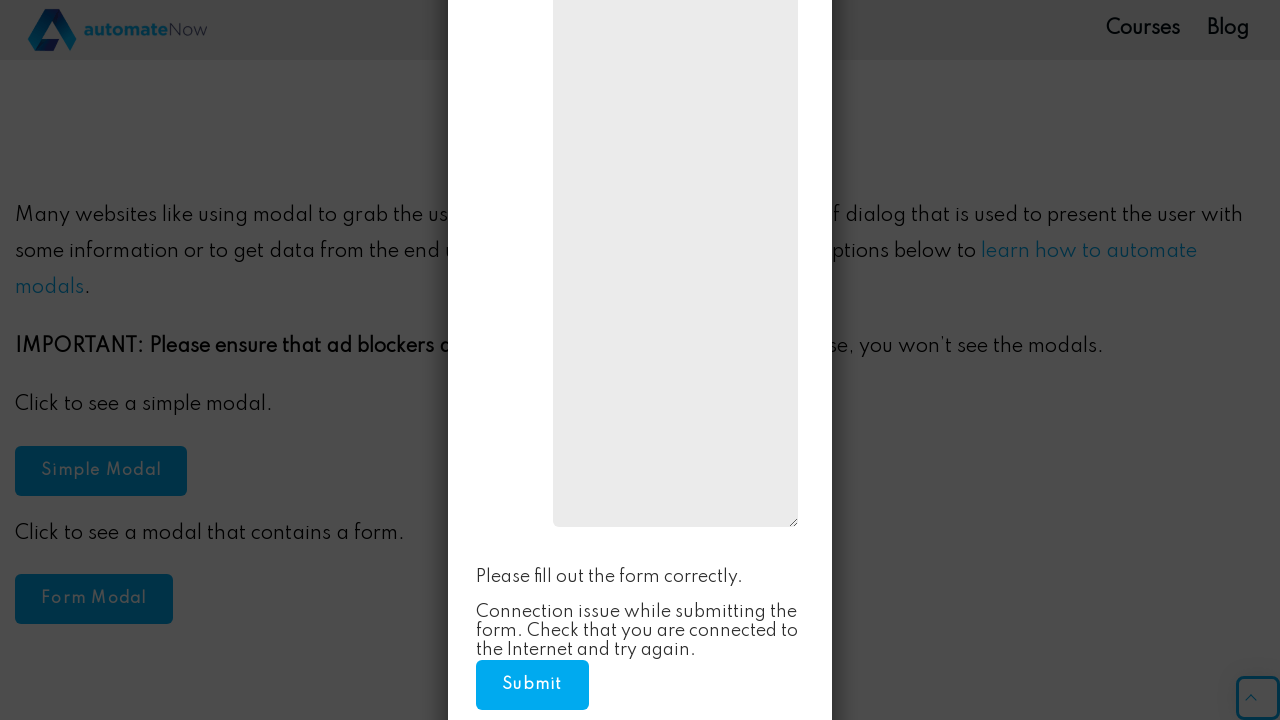